Tests that entering a valid number (64) with a perfect square root shows an alert with the correct calculation result.

Starting URL: https://kristinek.github.io/site/tasks/enter_a_number

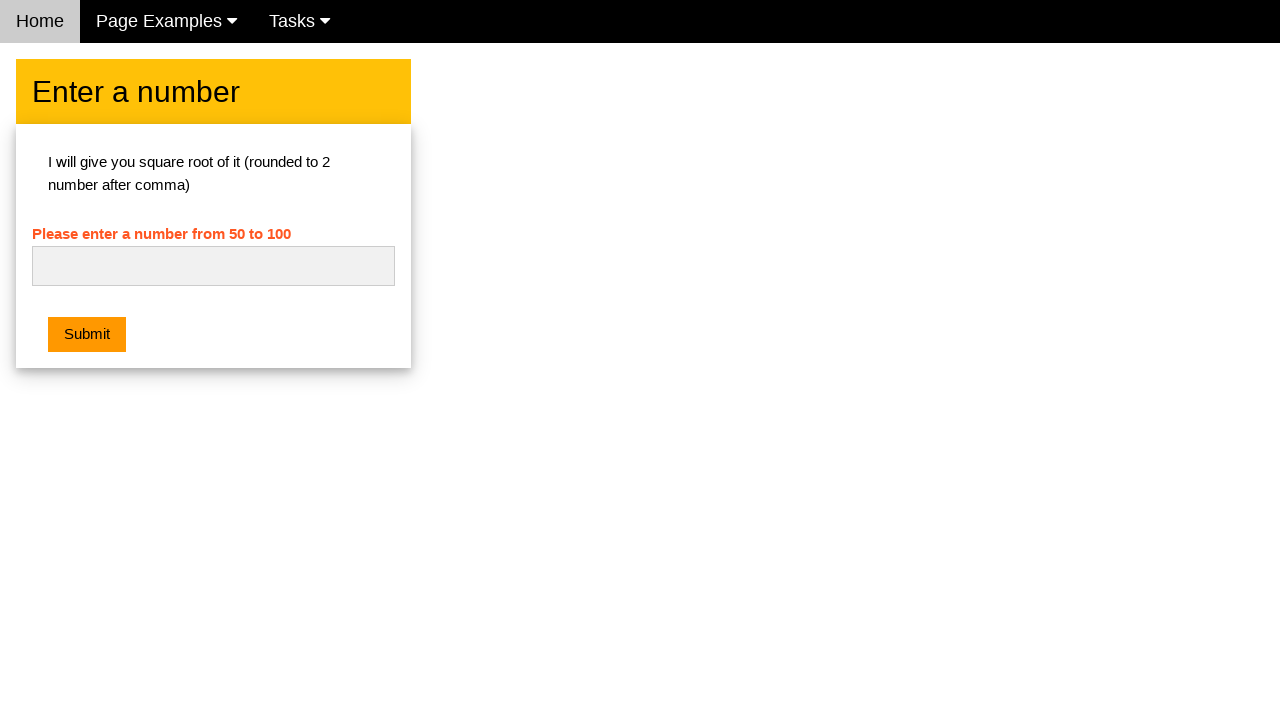

Filled input field with '64' on #numb
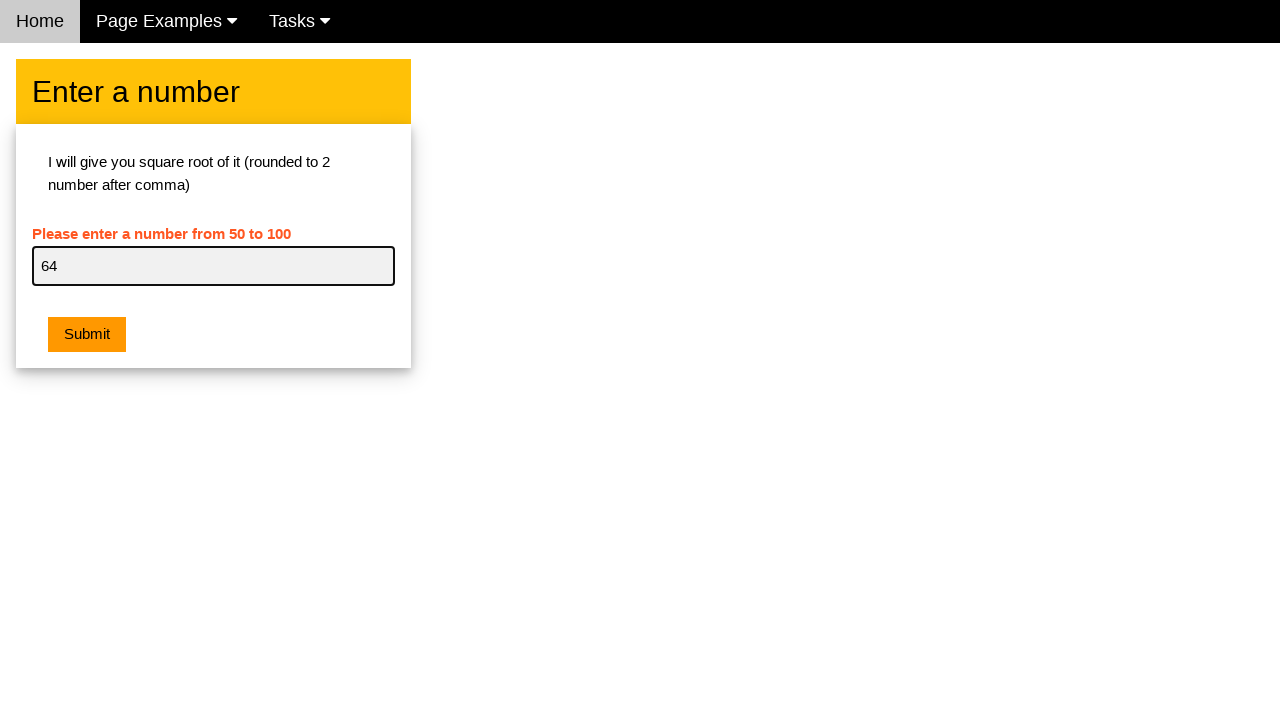

Clicked Submit button at (87, 335) on xpath=//button[text()='Submit']
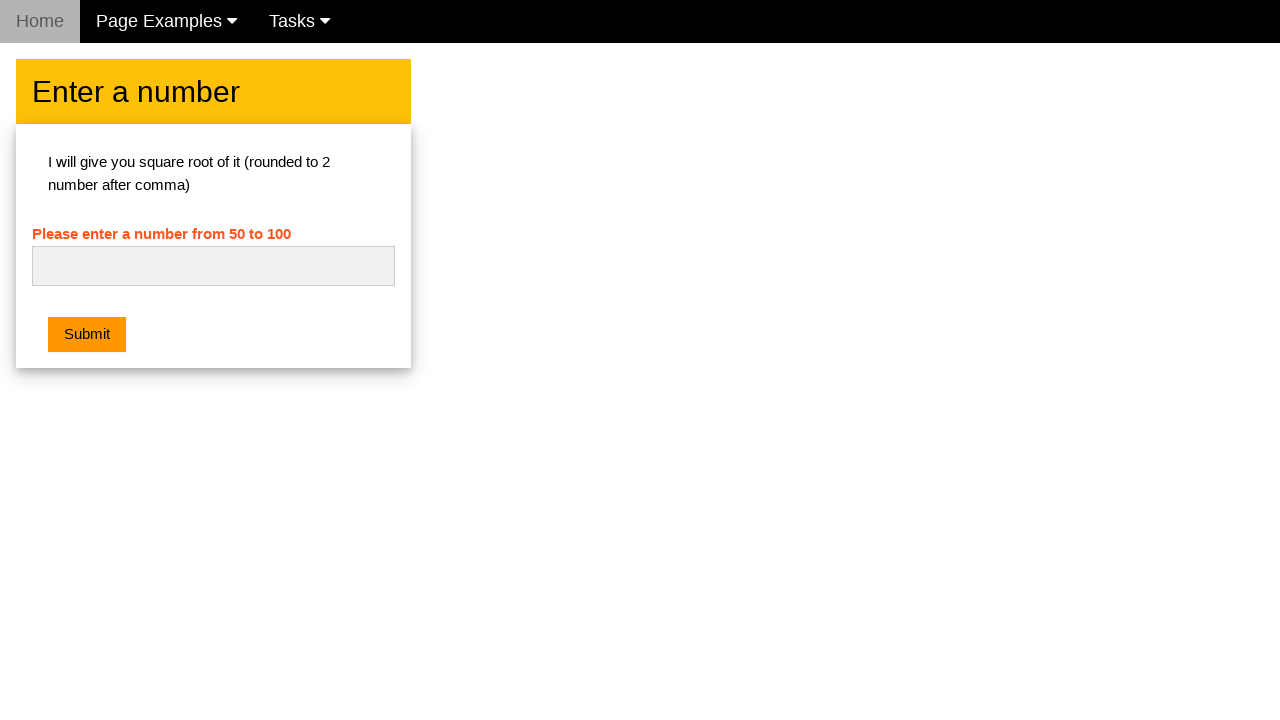

Set up dialog handler to accept alert
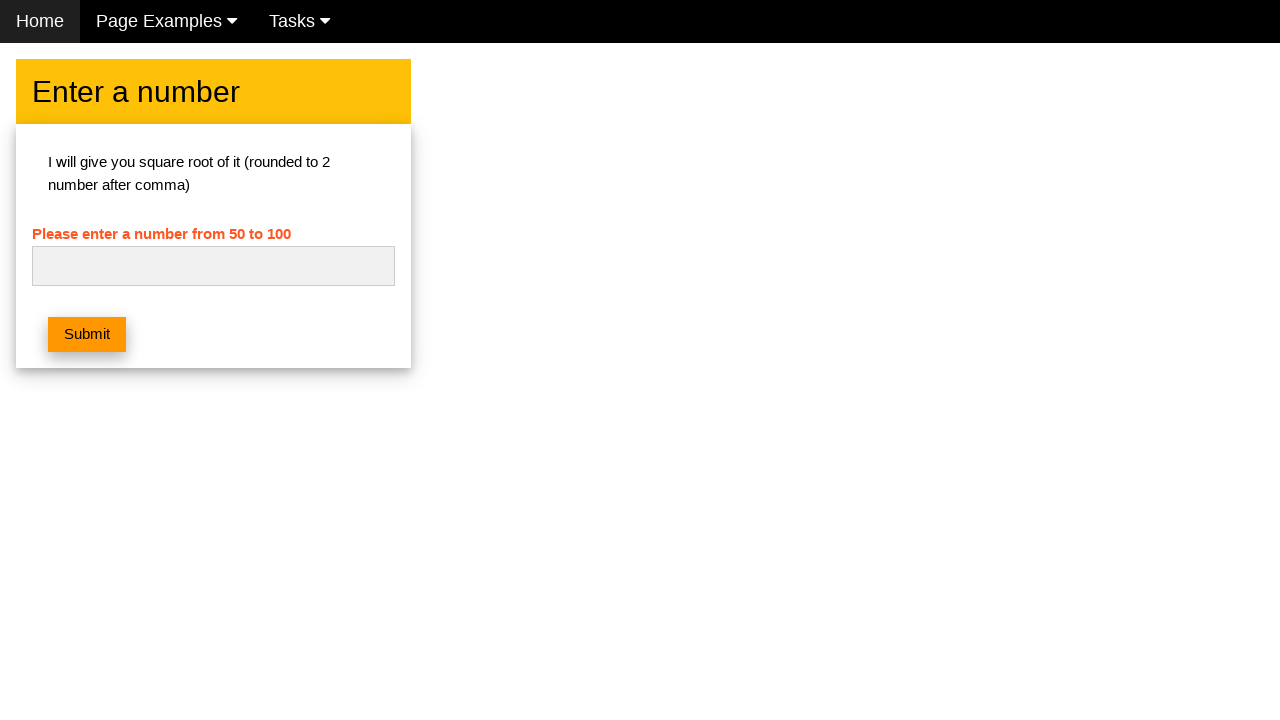

Waited for input field to be cleared after successful submission
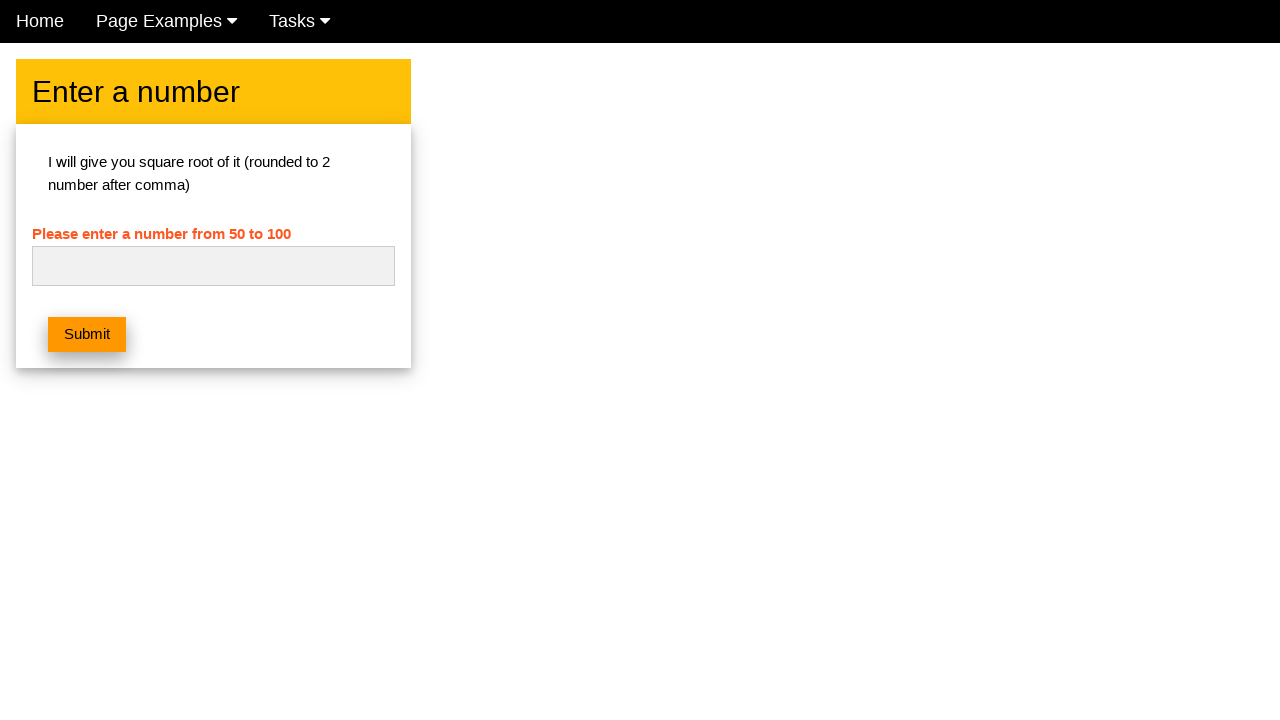

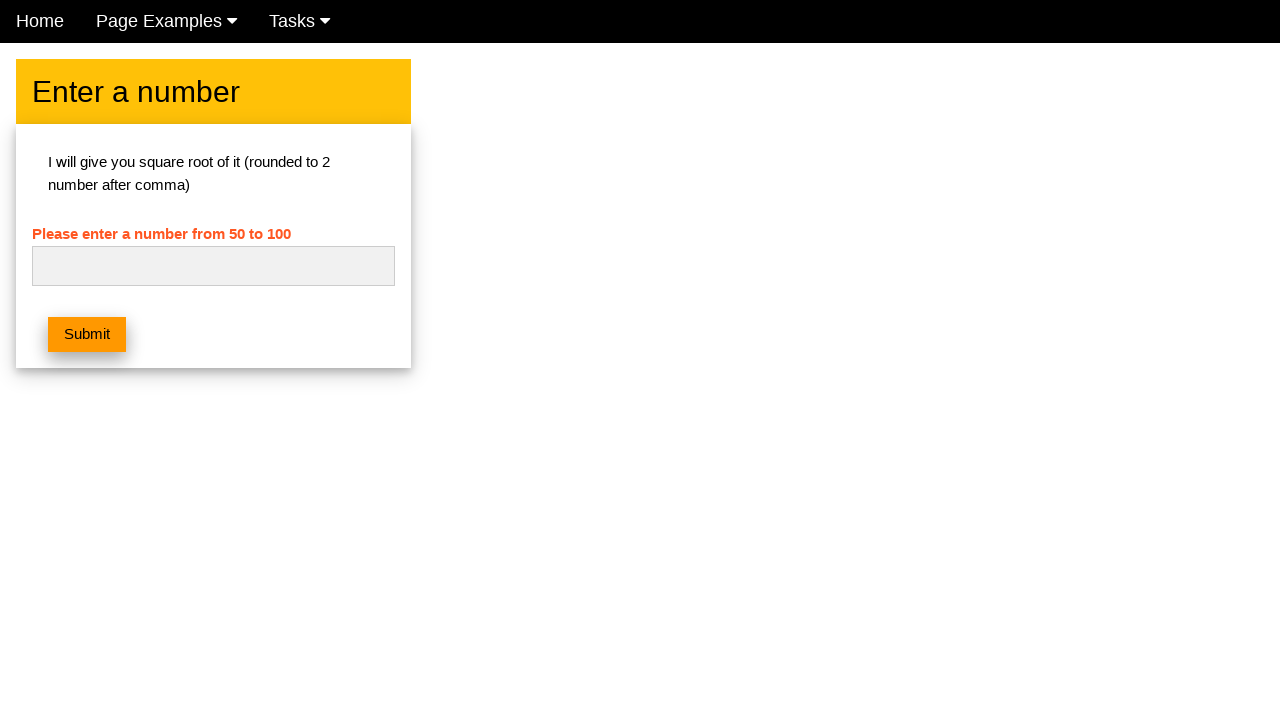